Tests selecting "Men" category from dropdown menu on Found In Store page, then clicks on an image tile within an iframe to preview it

Starting URL: https://www.ddsdiscounts.com/found-in-store/

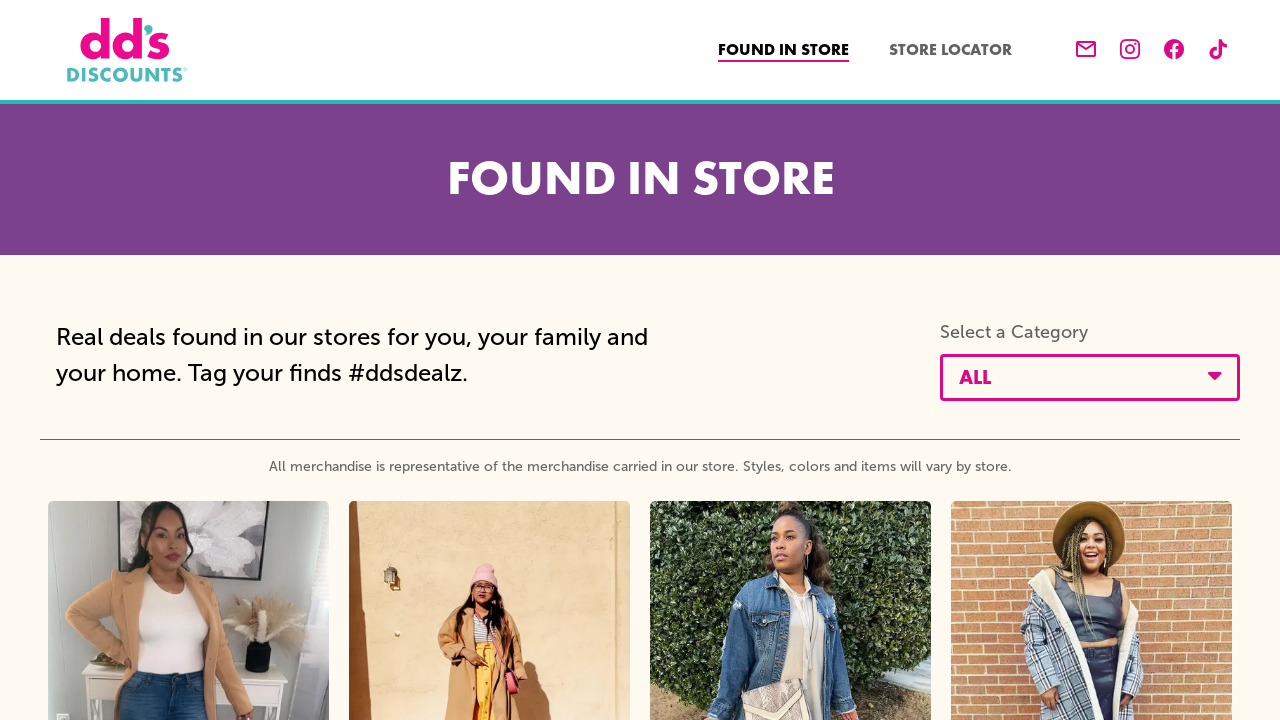

Dismissed popup by pressing Escape
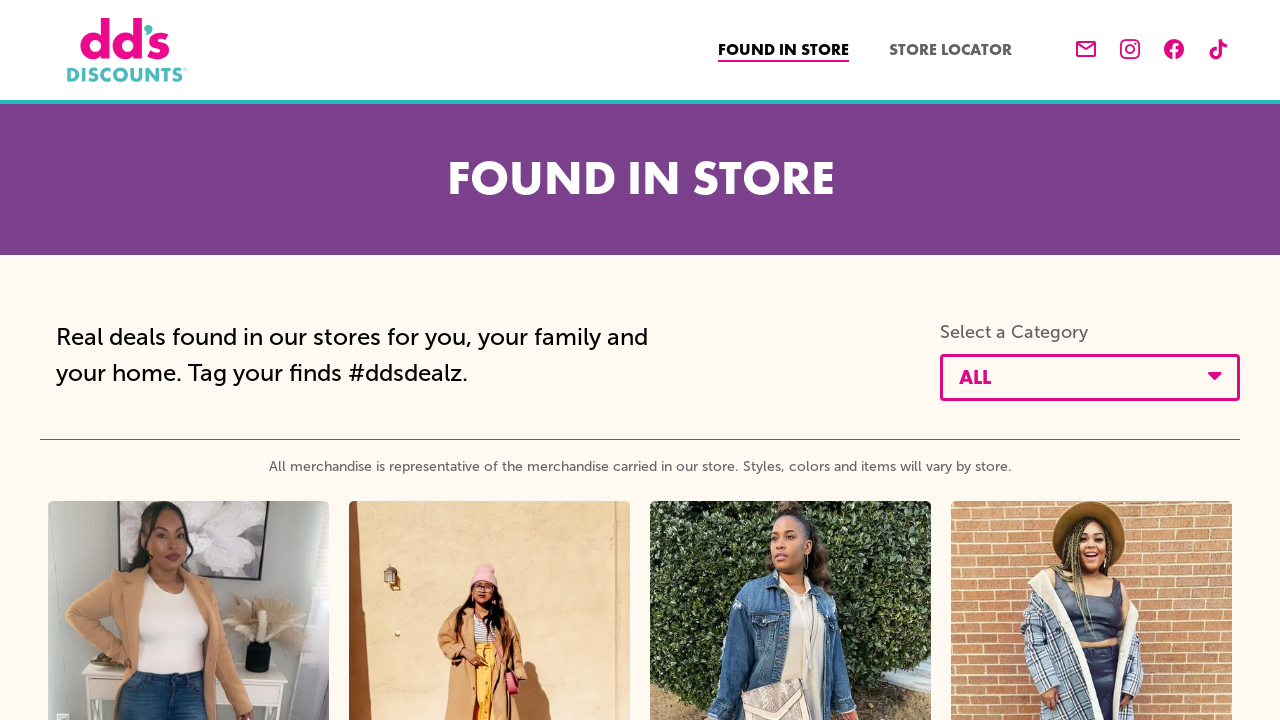

Clicked category dropdown button at (1090, 377) on button#stackla-filter-toggle
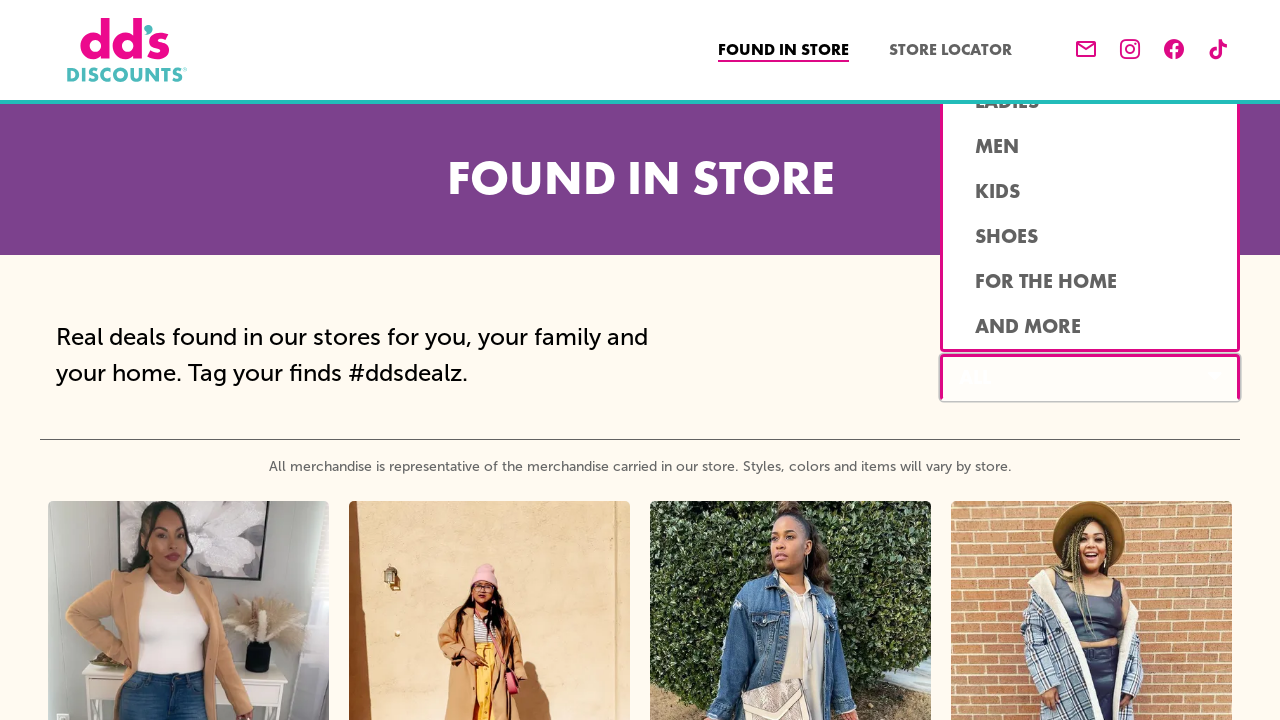

Selected 'Men' category from dropdown menu at (1090, 146) on button[data-filterslug='men']
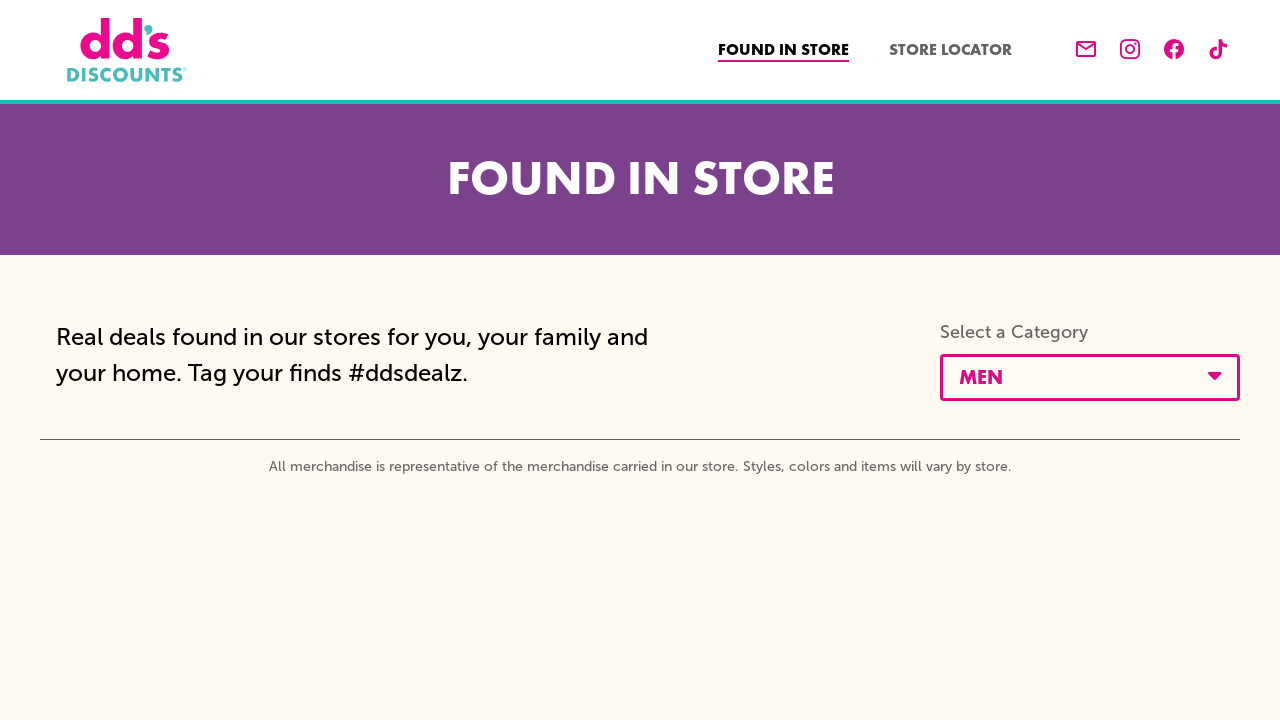

Waited for content to load
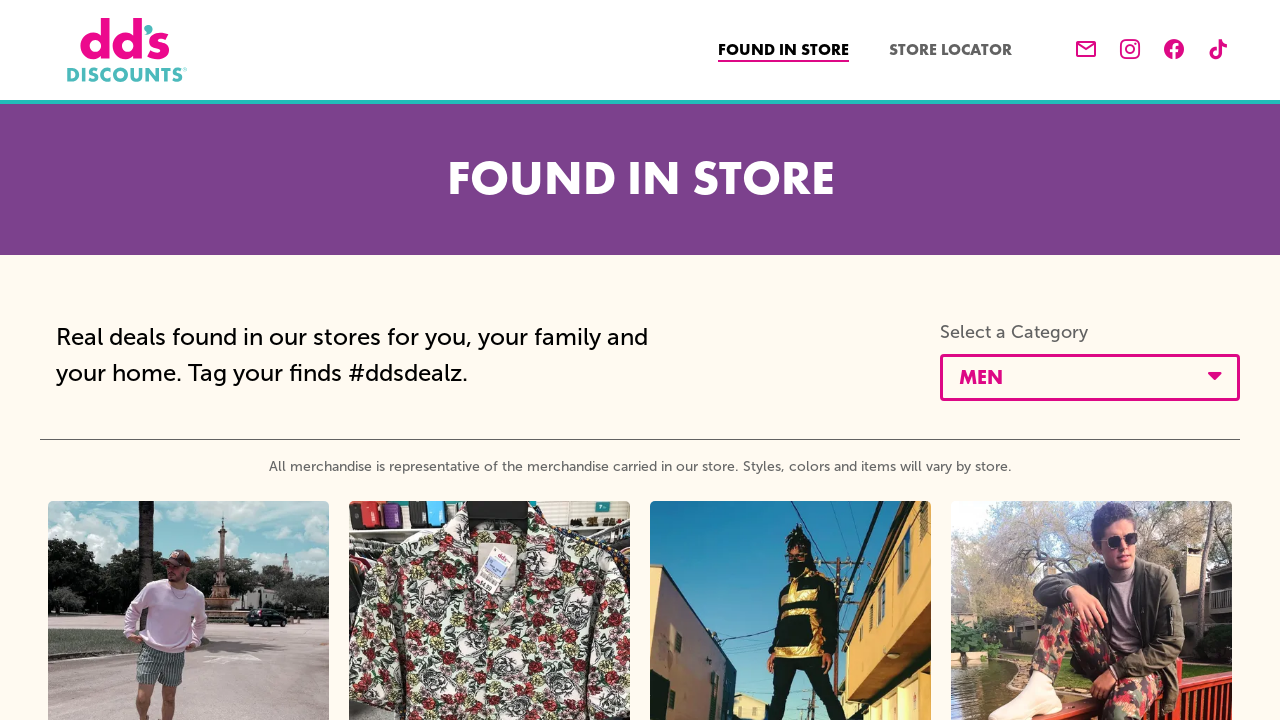

Located iframe on the page
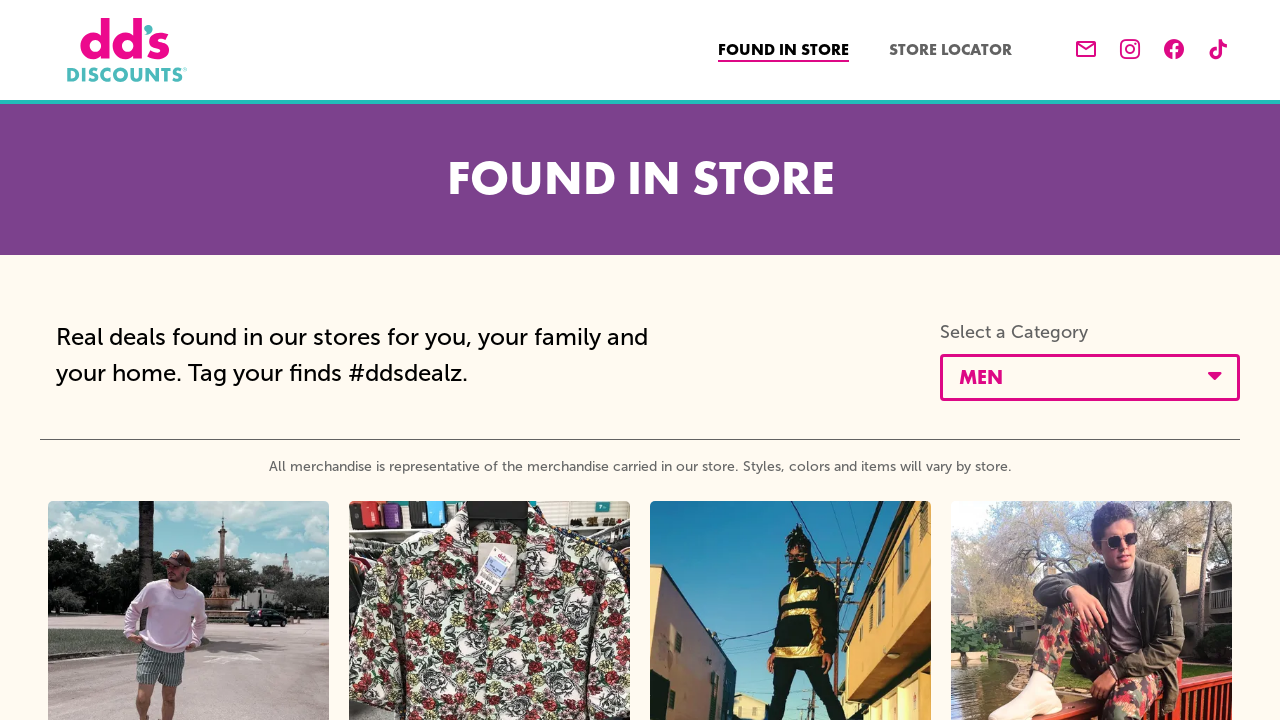

Clicked on first image tile within iframe to preview it at (188, 579) on iframe >> nth=0 >> internal:control=enter-frame >> div.tile-image-wrapper >> nth
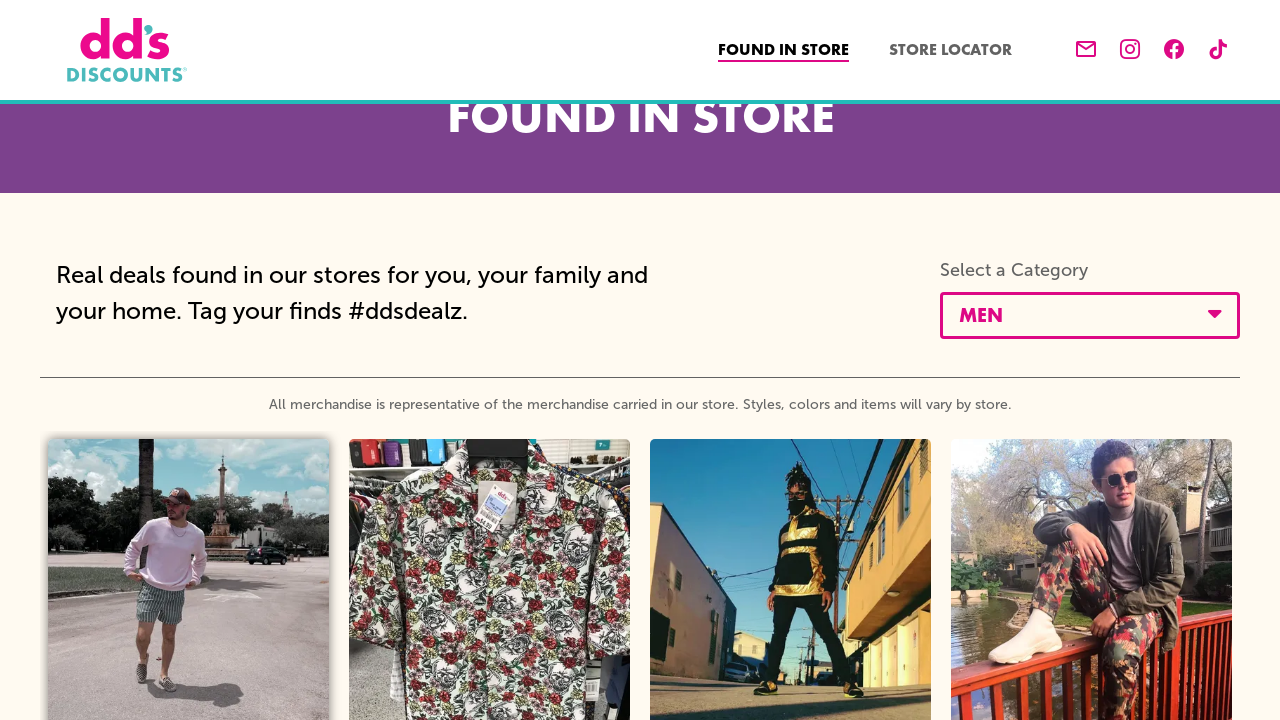

Waited for image preview to load
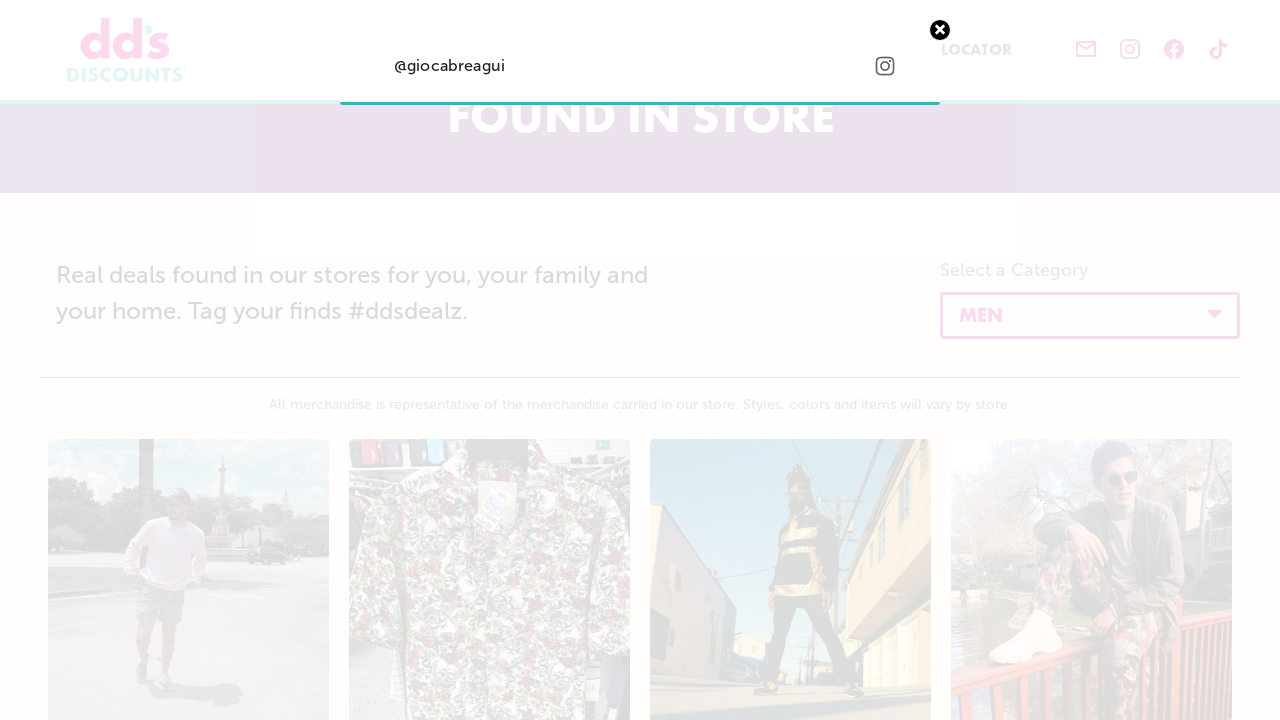

Closed image preview by pressing Escape
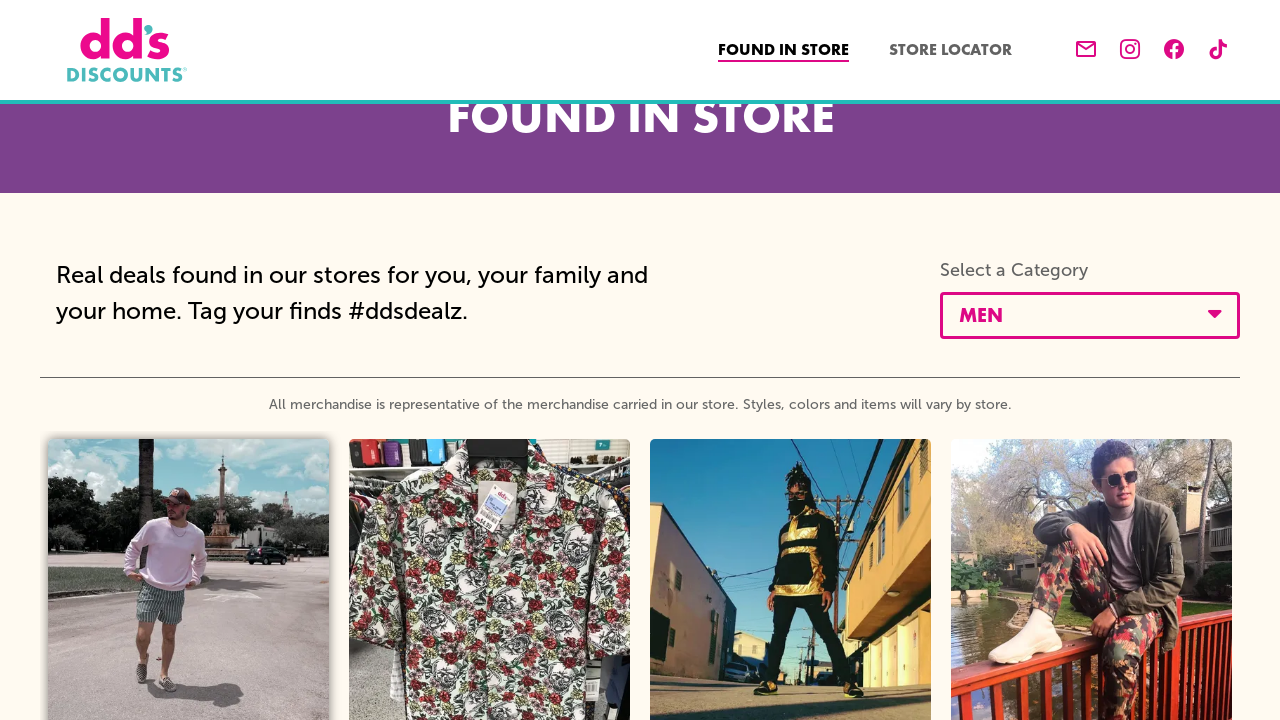

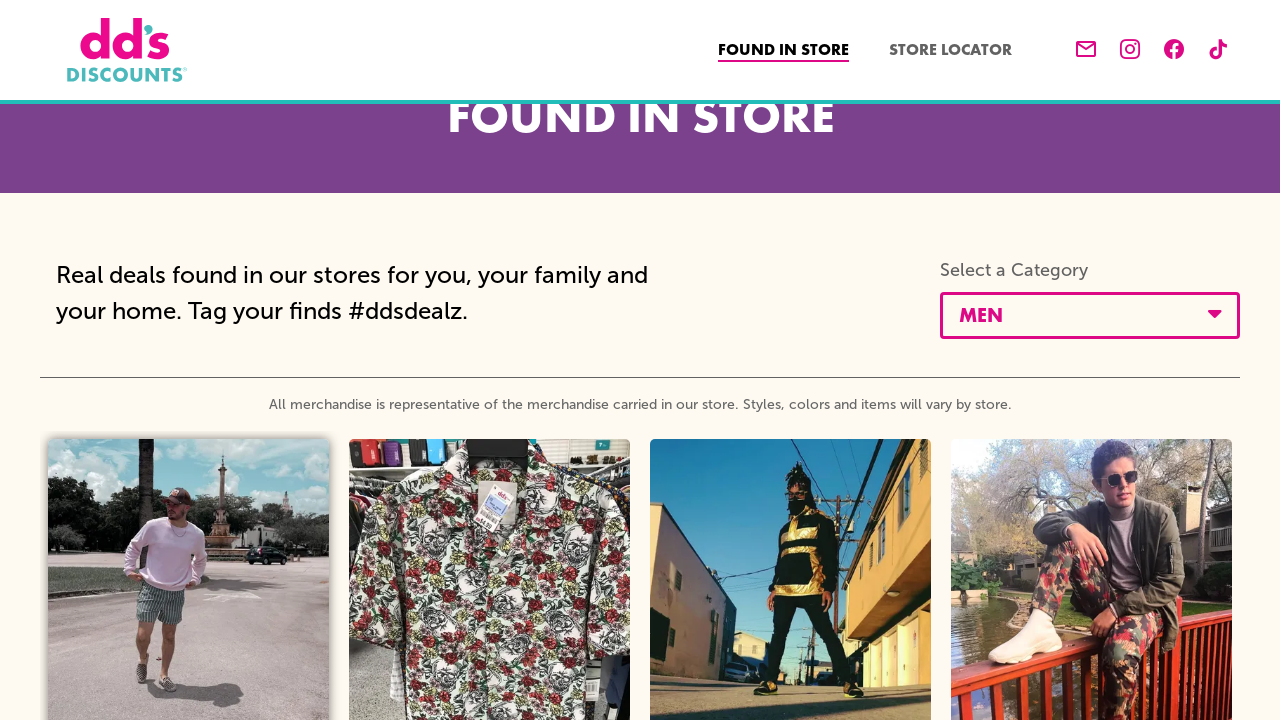